Navigates to the OrangeHRM demo login page and verifies the login title element is visible on the page

Starting URL: https://opensource-demo.orangehrmlive.com/web/index.php/auth/login

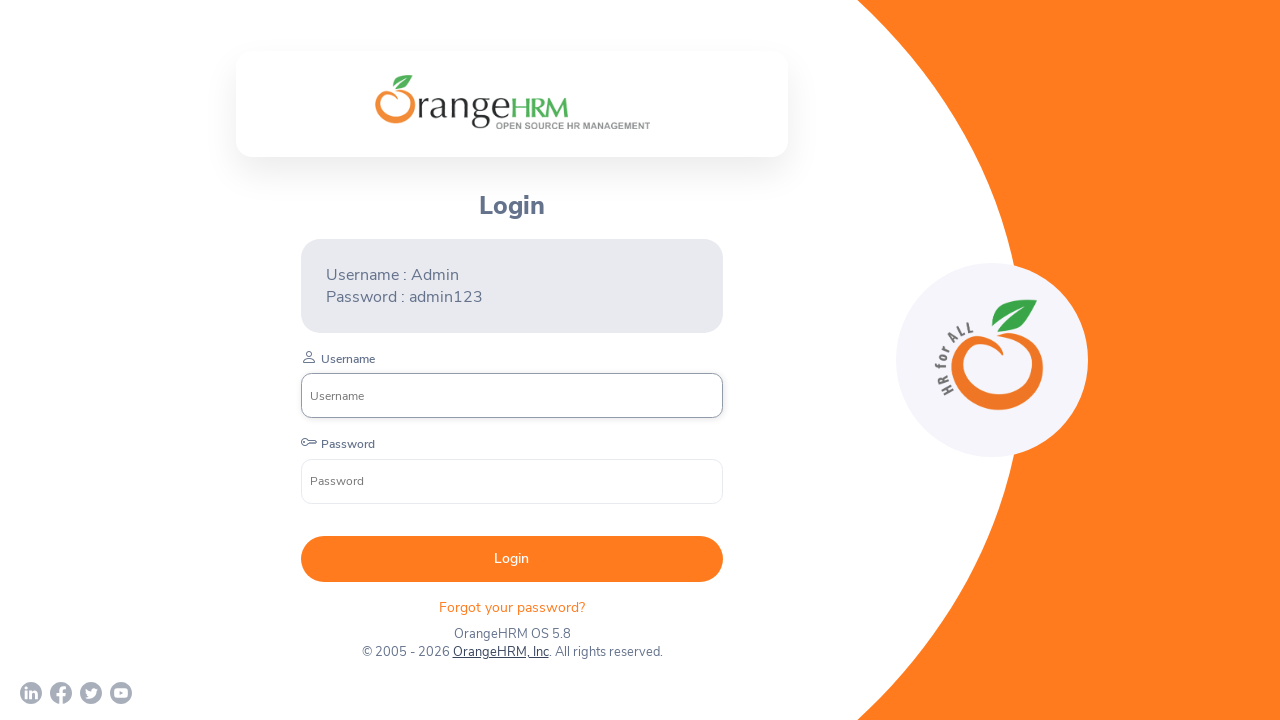

Navigated to OrangeHRM demo login page
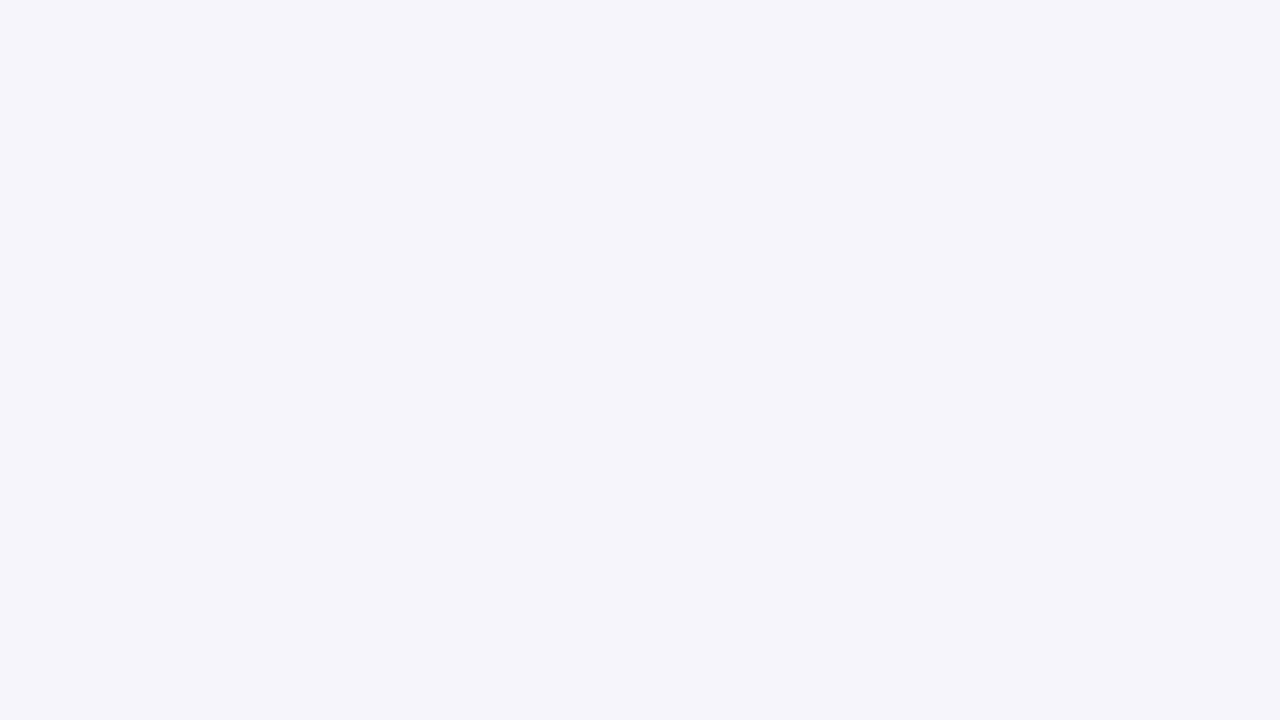

Login title element selector is now visible on the page
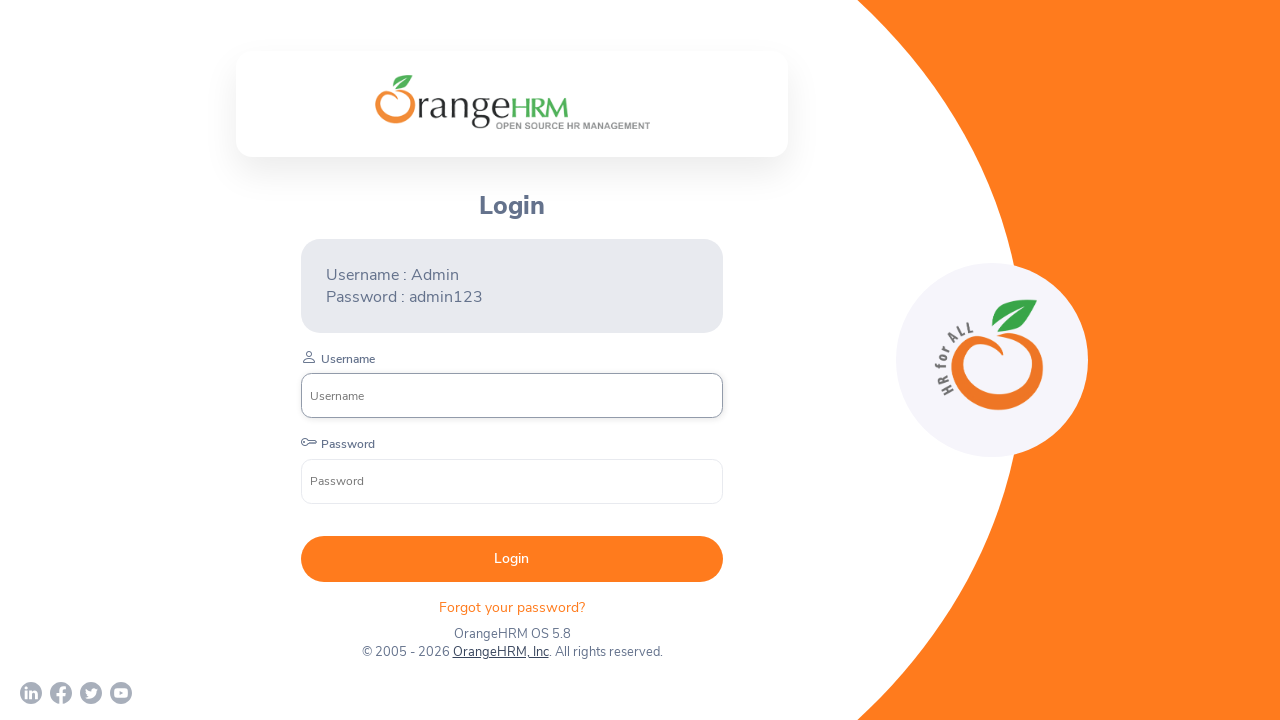

Located the login title element
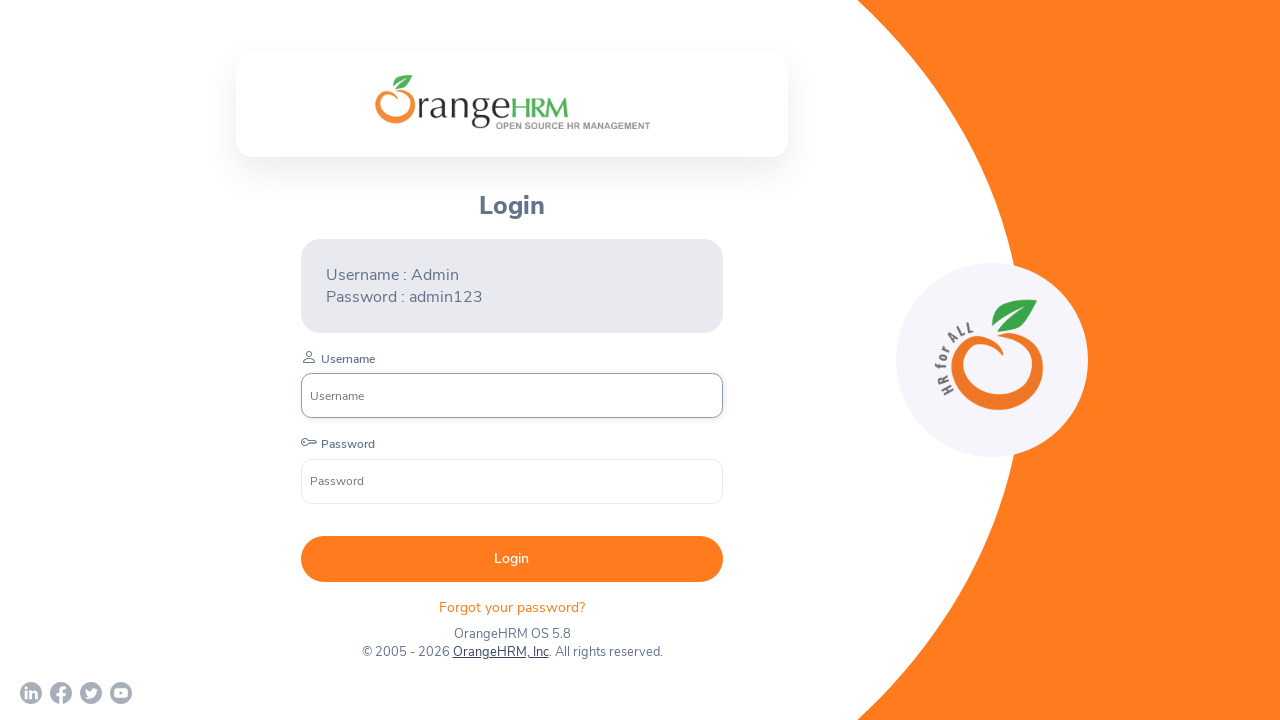

Verified login title element is visible
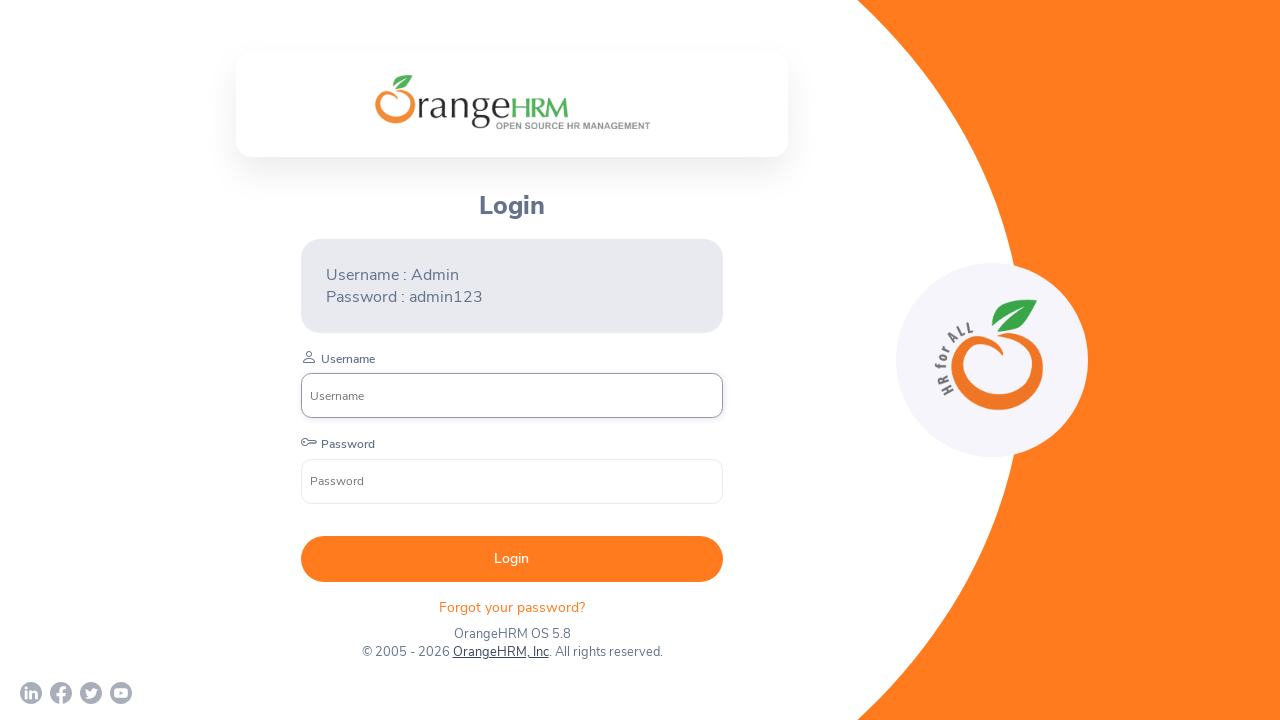

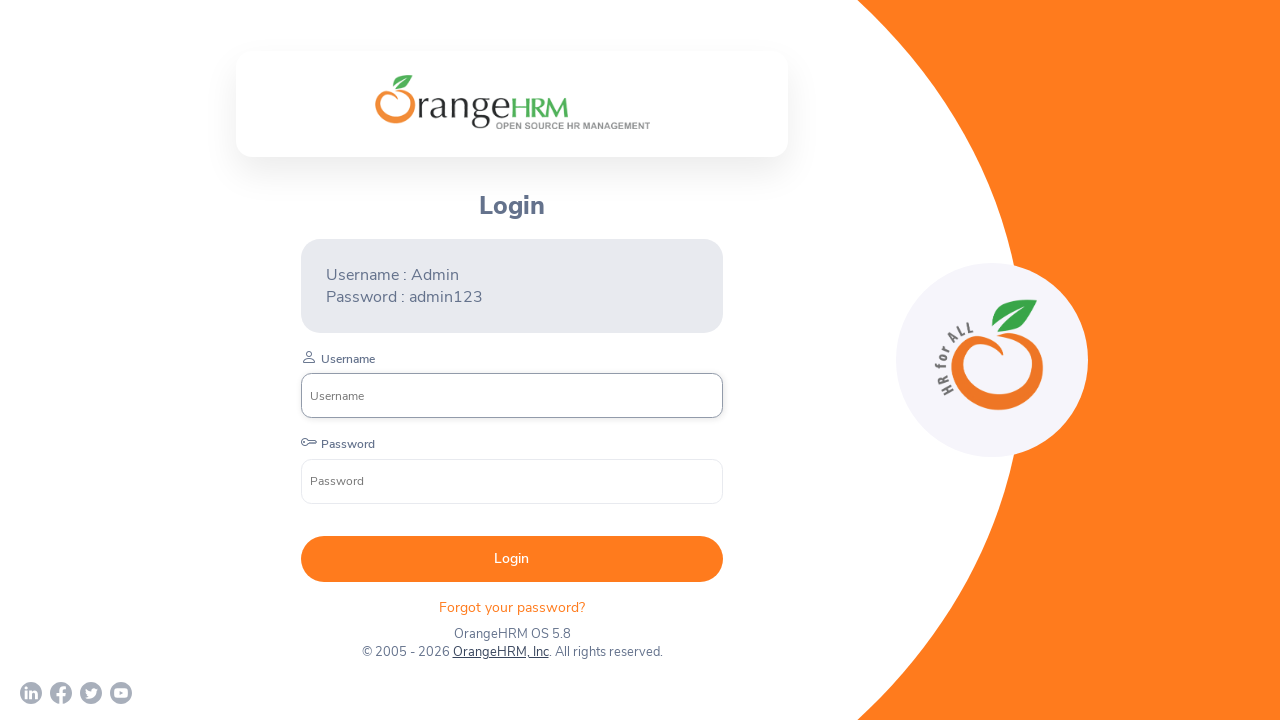